Tests navigation through multiple pages on the-internet test site, clicking various links and navigating back, then interacts with checkboxes by toggling their state multiple times.

Starting URL: https://the-internet.herokuapp.com

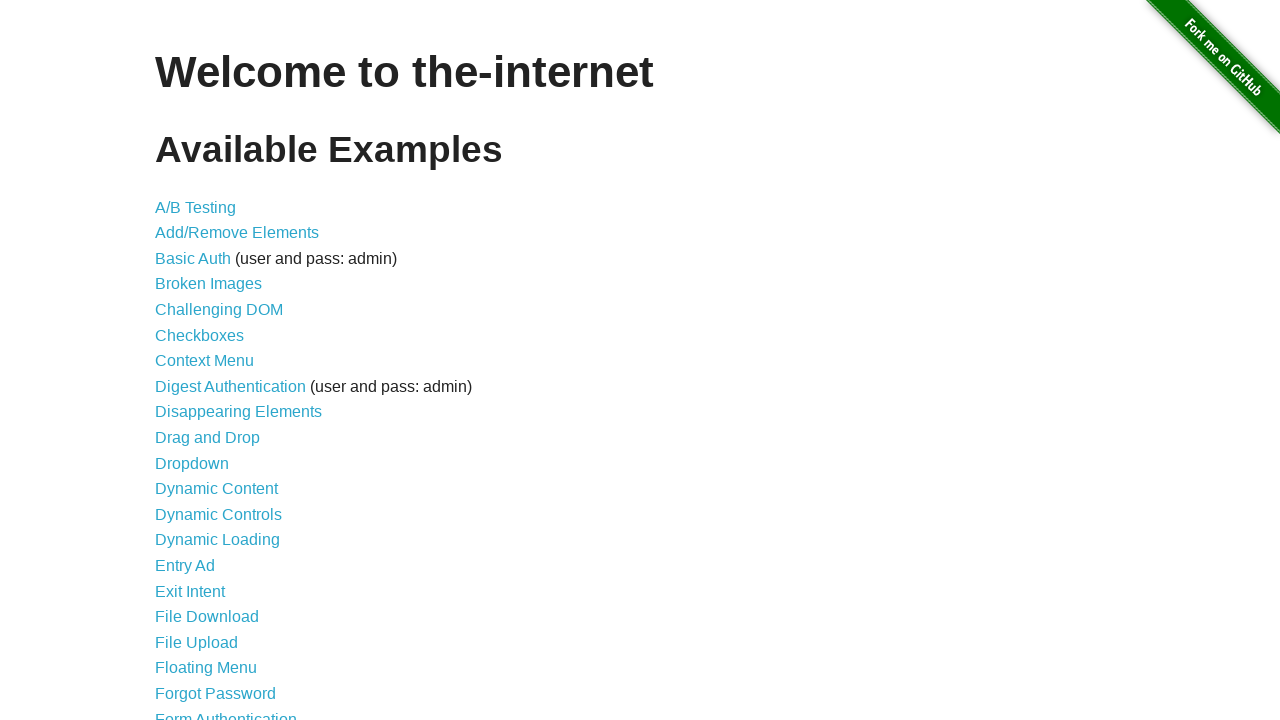

Waited for h1 heading to load on landing page
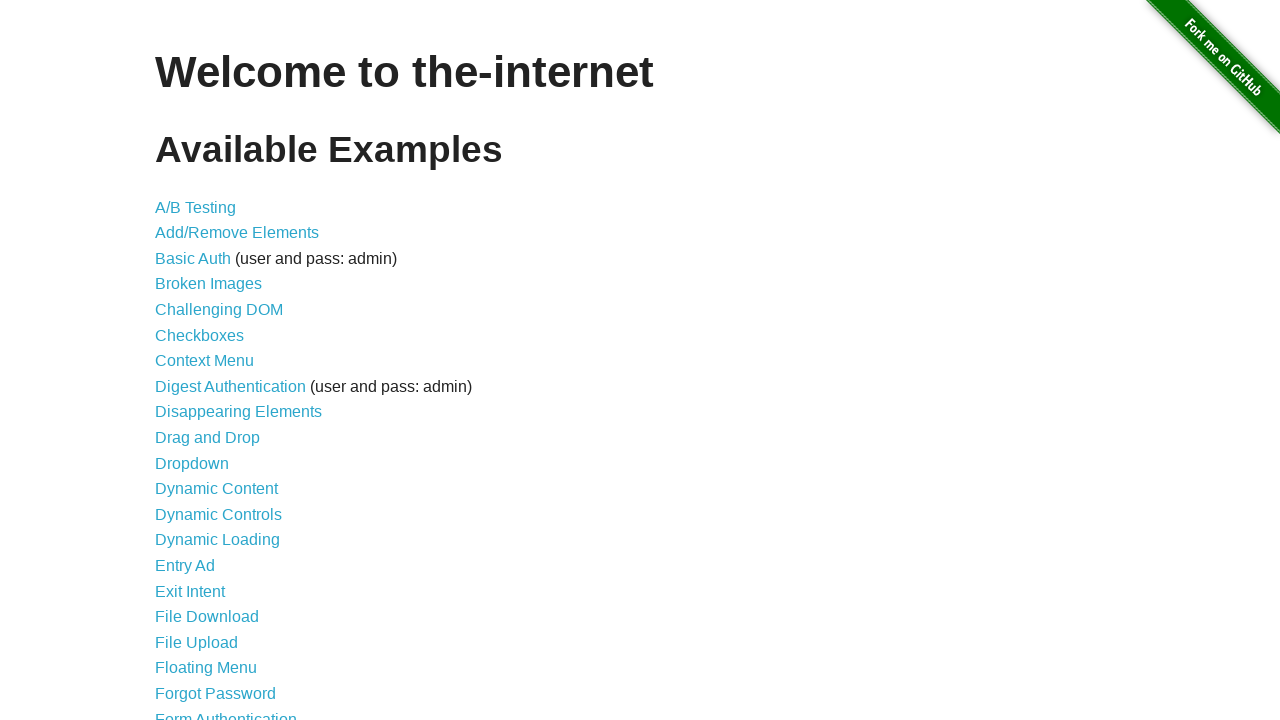

Verified landing page title contains 'Welcome to the-internet'
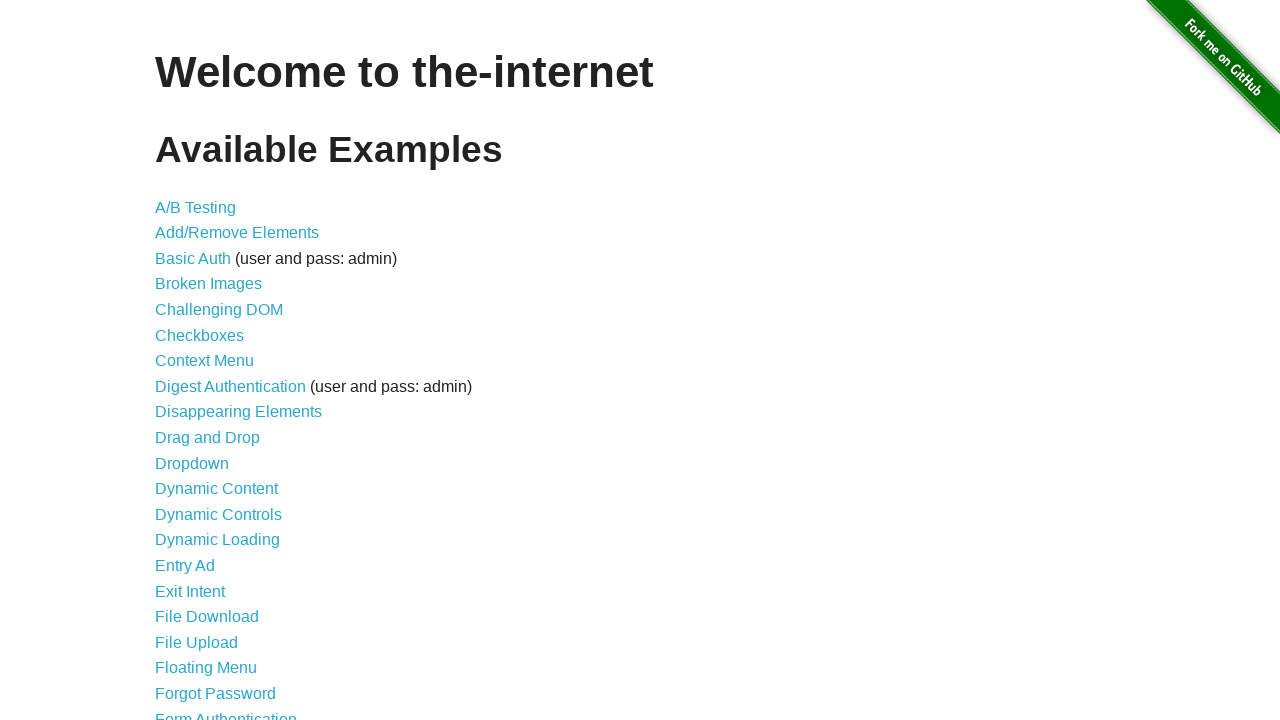

Clicked A/B Testing link at (196, 207) on a[href='/abtest']
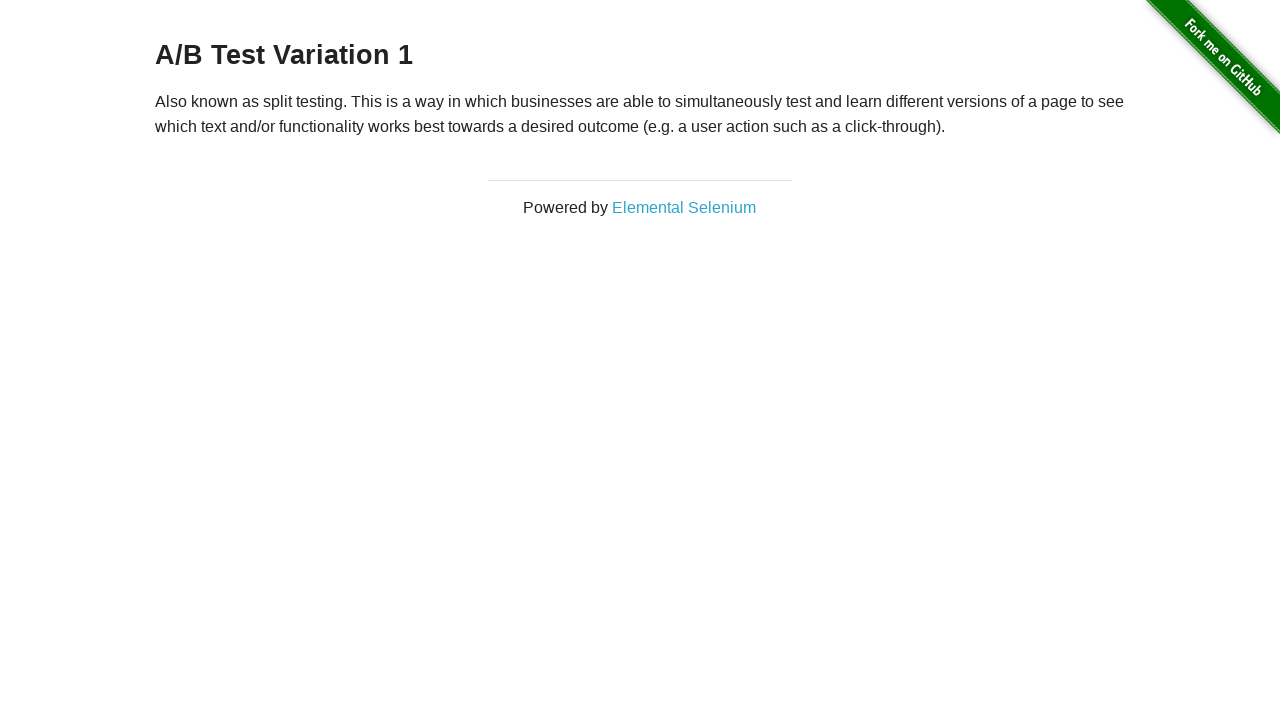

A/B Testing page loaded
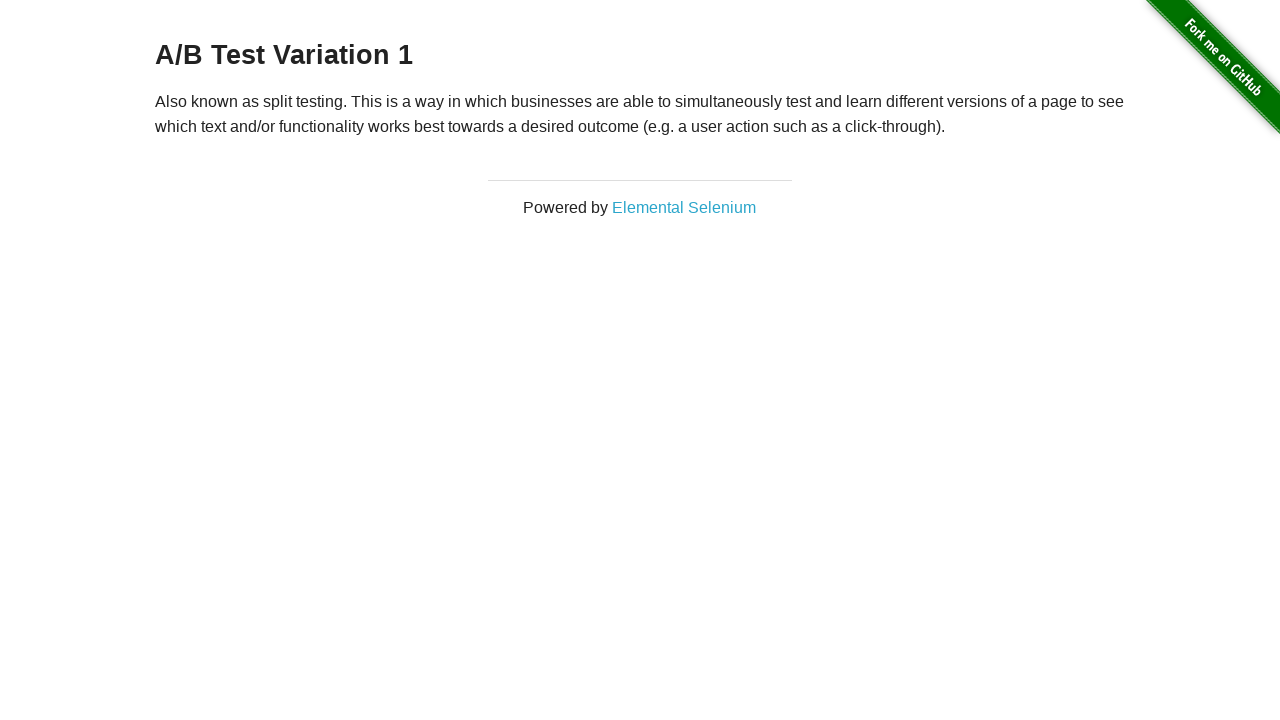

Navigated back to landing page from A/B Testing
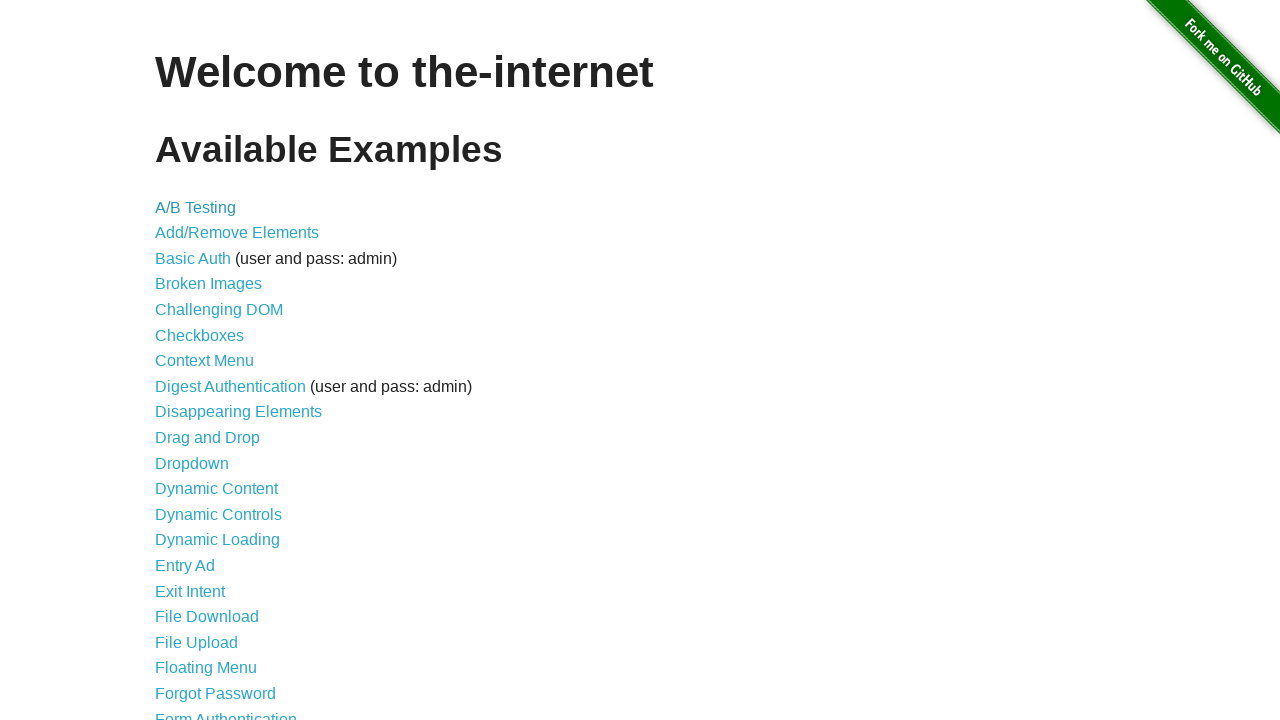

Clicked Add/Remove Elements link at (237, 233) on a[href='/add_remove_elements/']
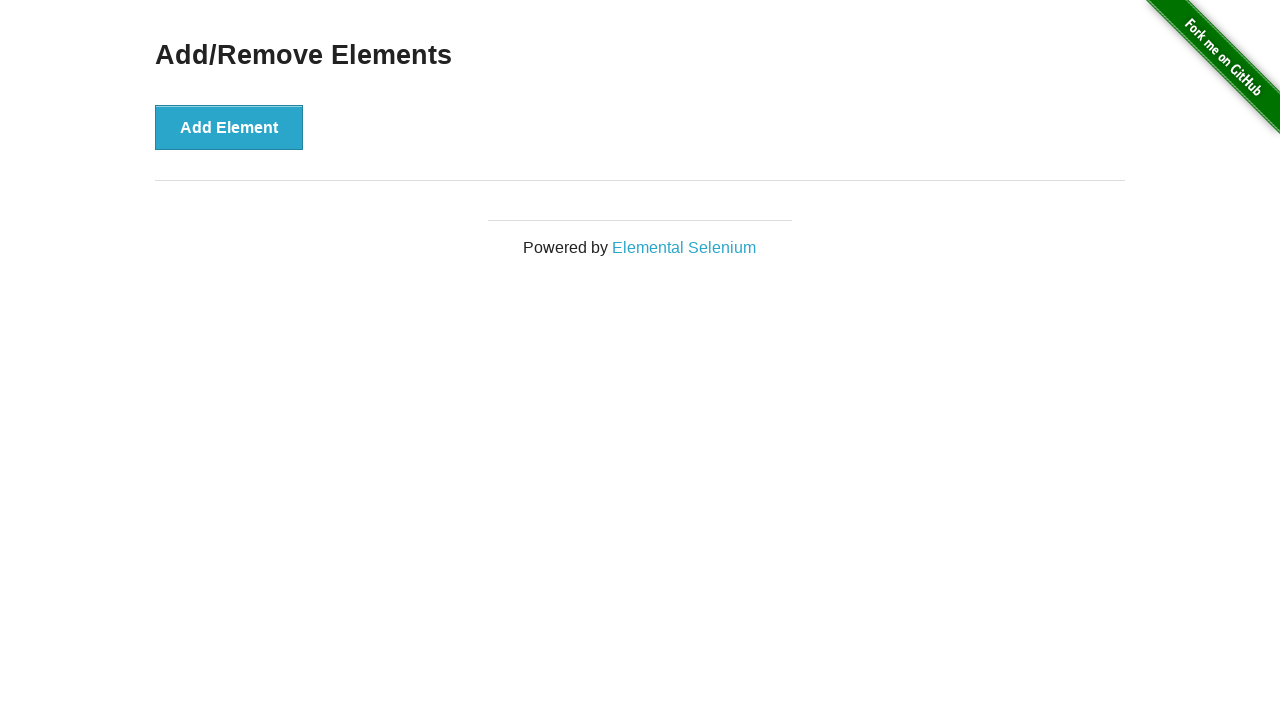

Add/Remove Elements page loaded
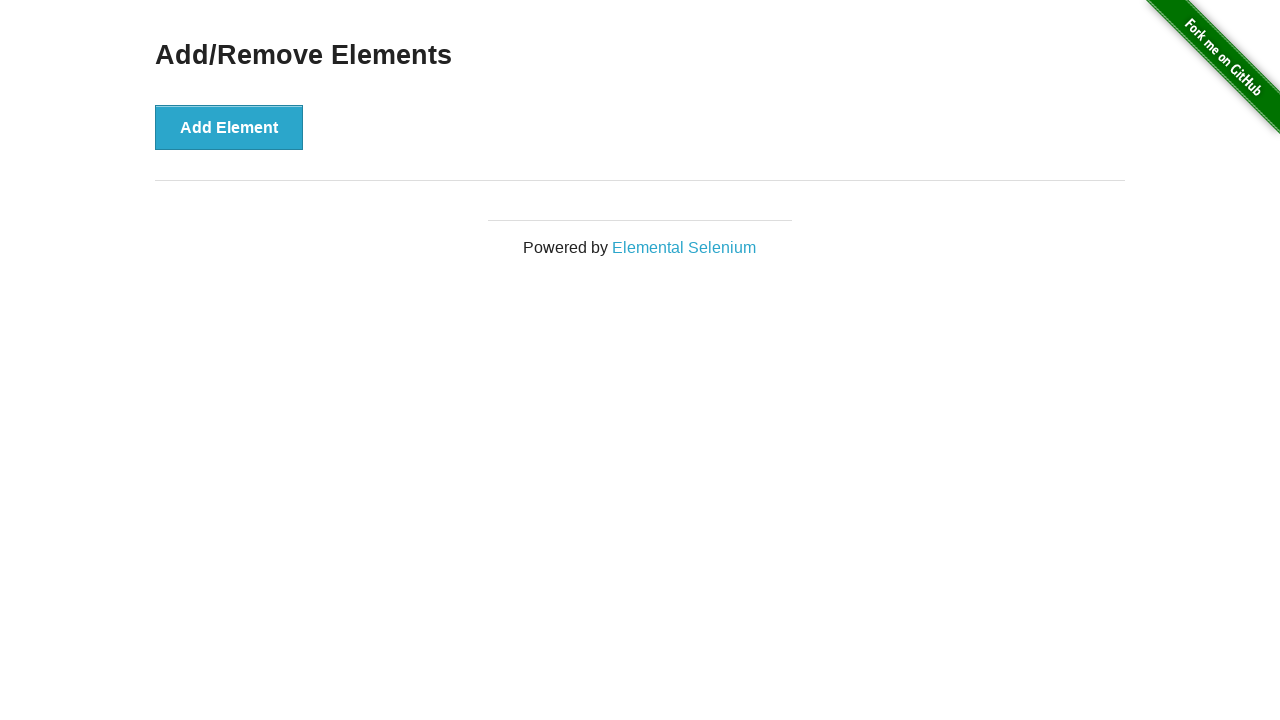

Navigated back to landing page from Add/Remove Elements
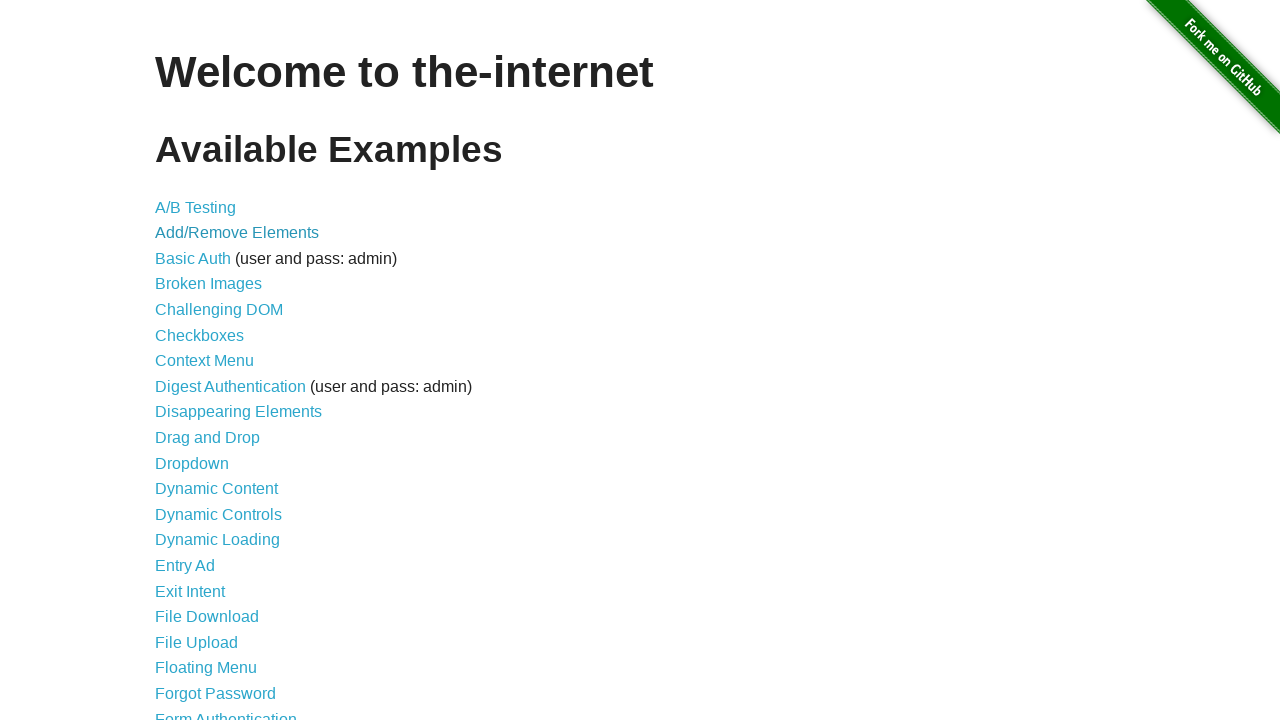

Clicked Broken Images link at (208, 284) on a[href='/broken_images']
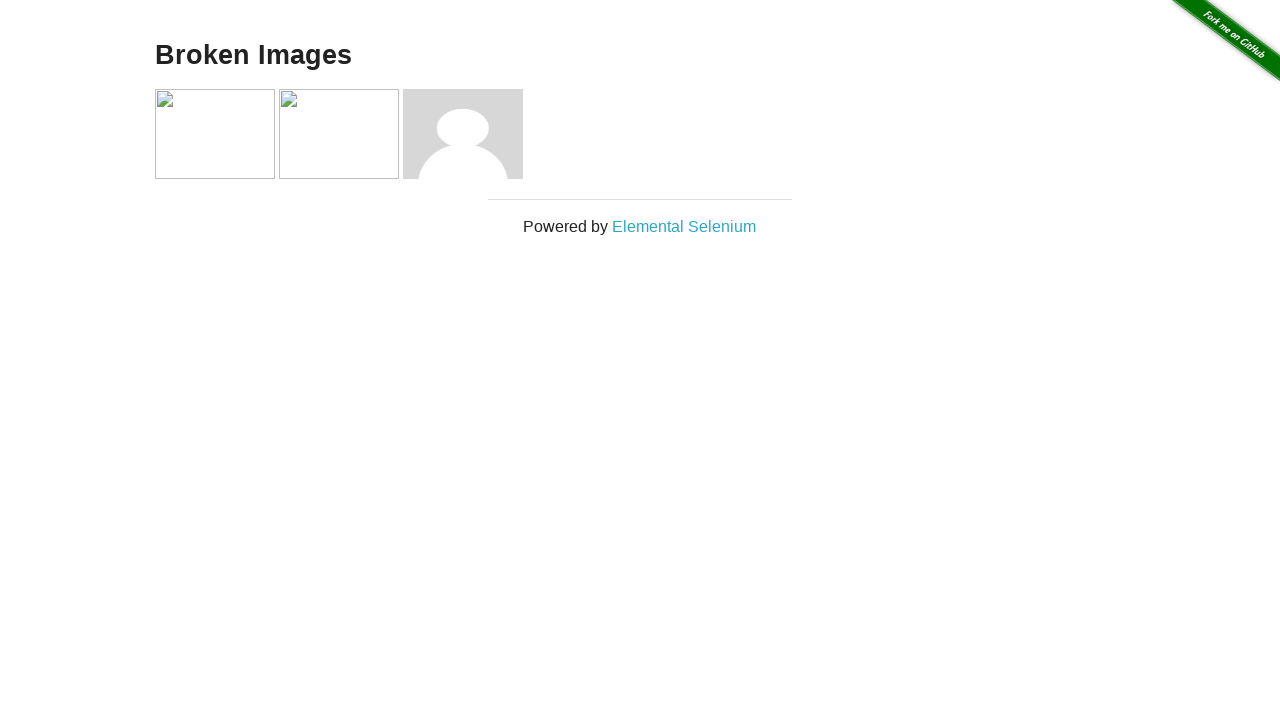

Broken Images page loaded
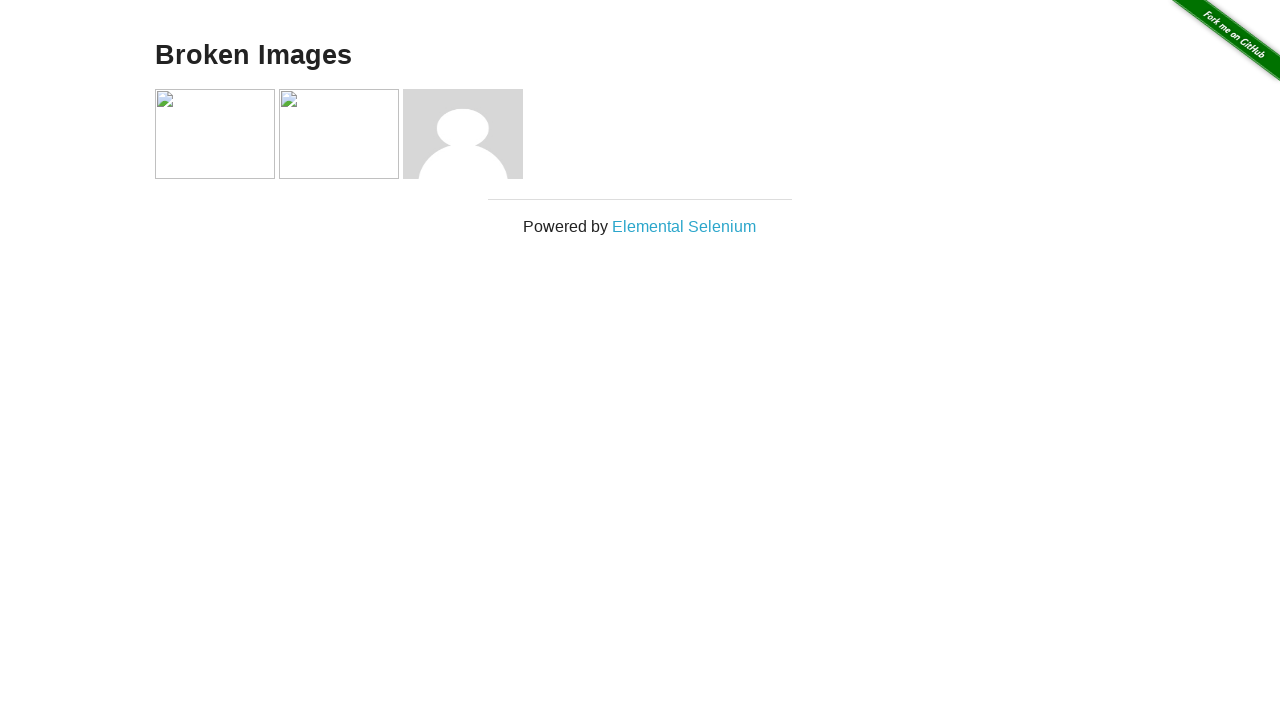

Navigated back to landing page from Broken Images
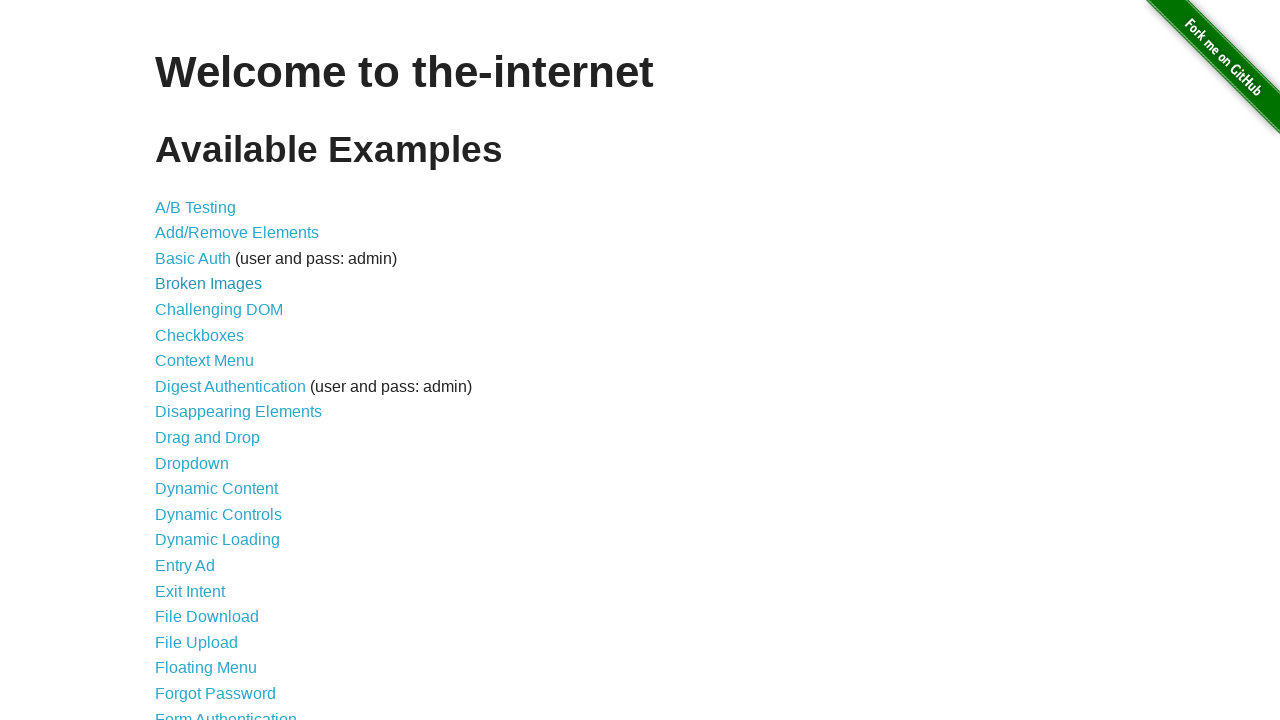

Clicked Checkboxes link at (200, 335) on a[href='/checkboxes']
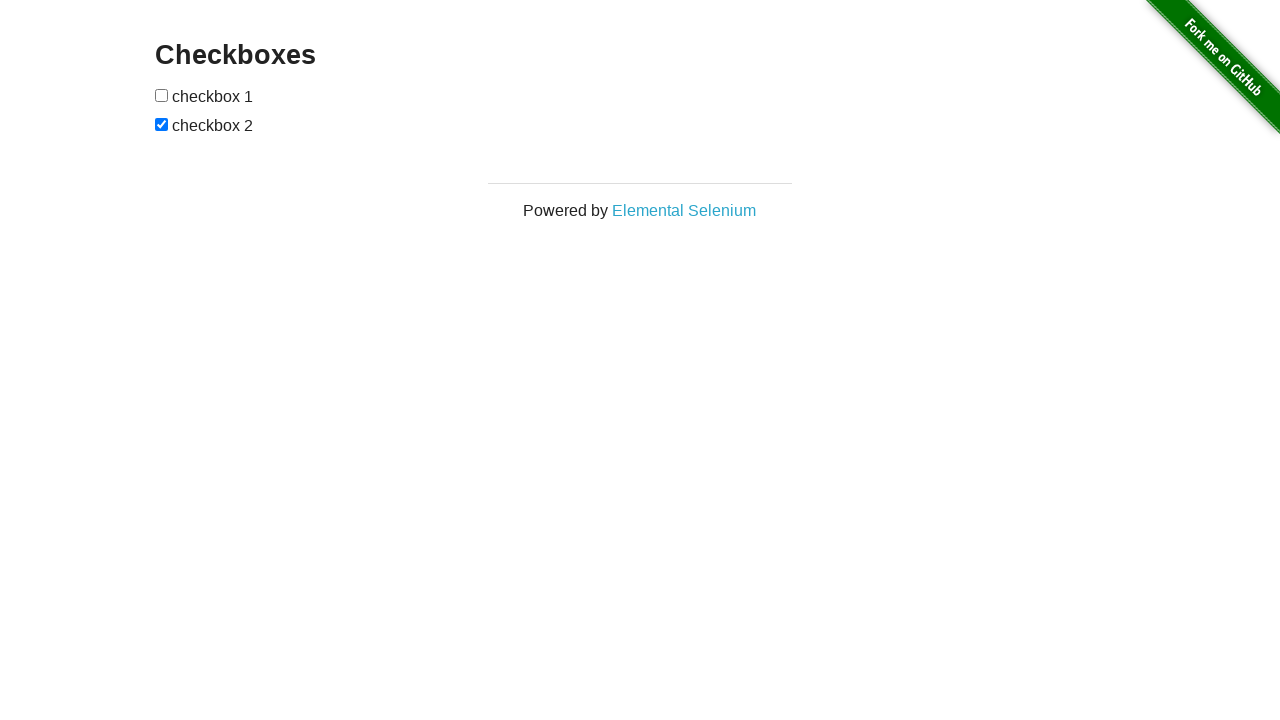

Checkboxes page loaded and checkboxes are visible
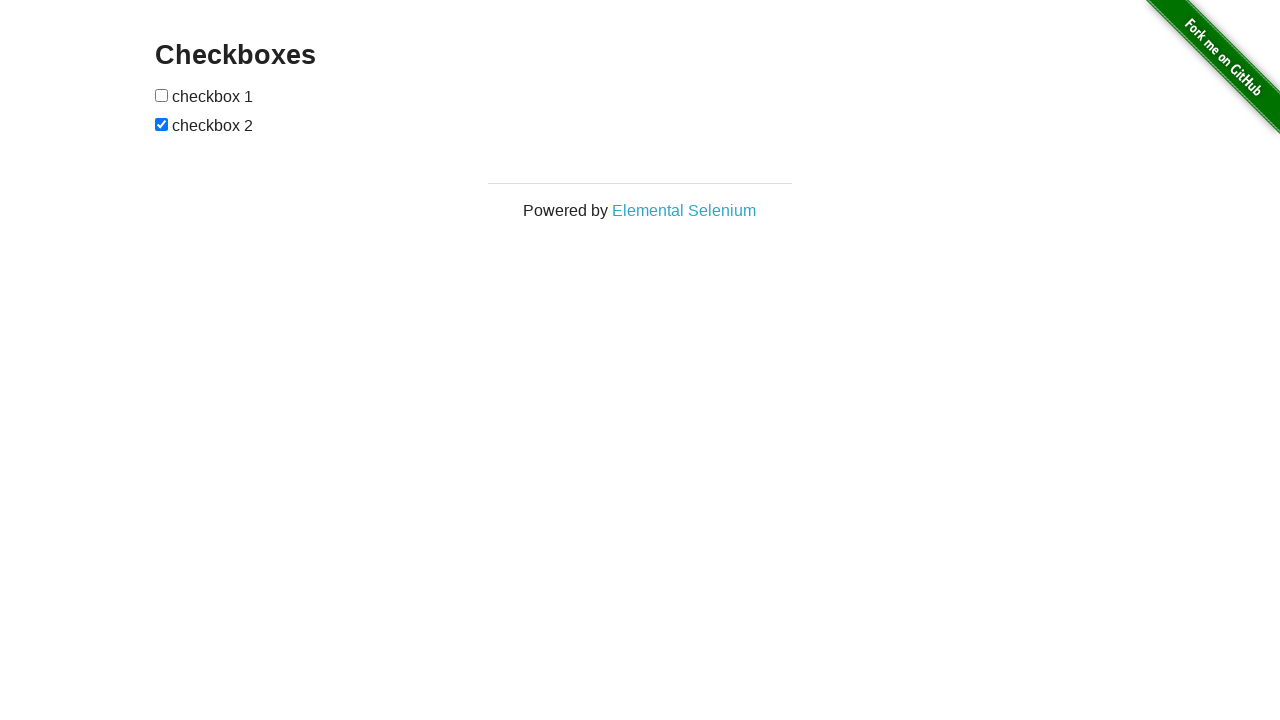

Located two checkboxes on the page
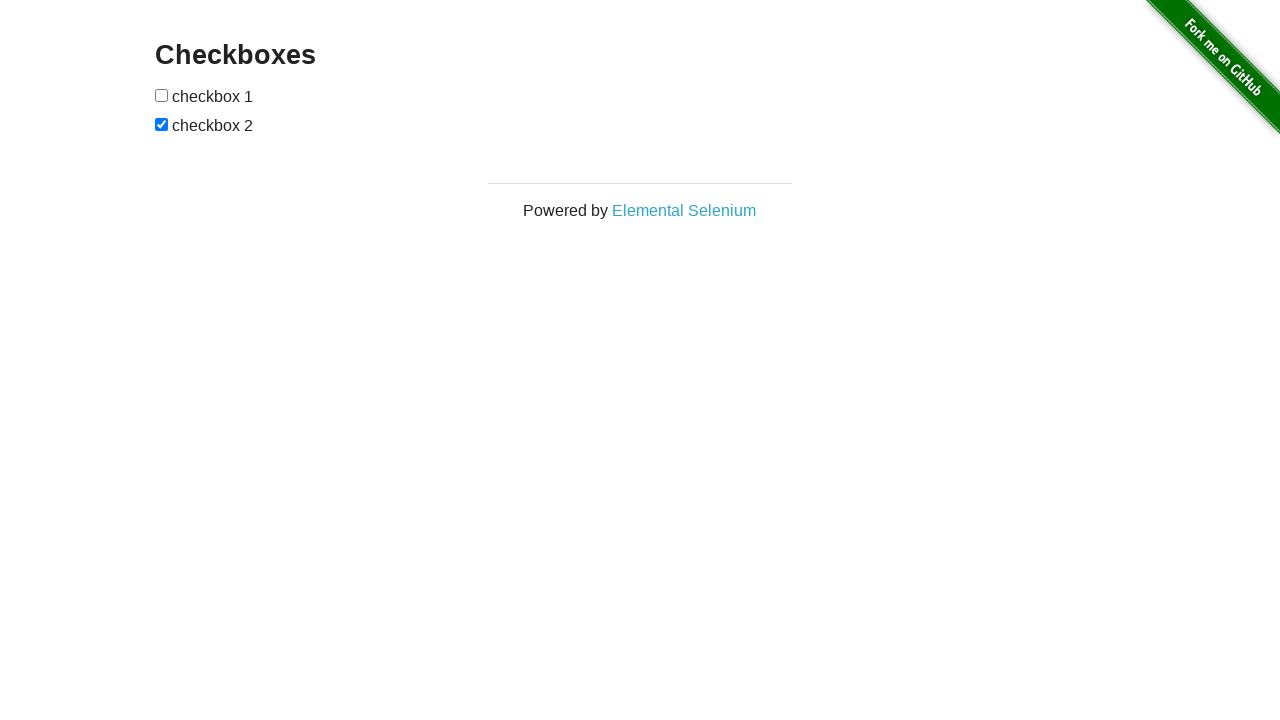

Verified first checkbox is initially unchecked
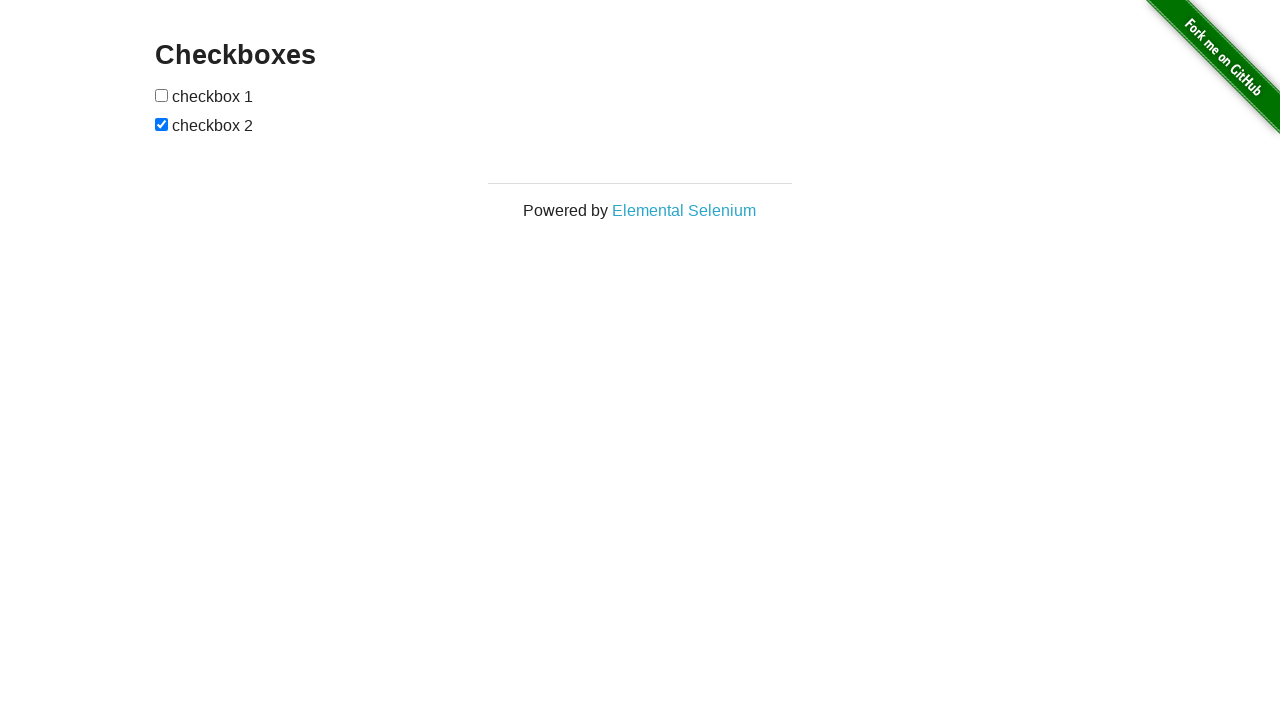

Verified second checkbox is initially checked
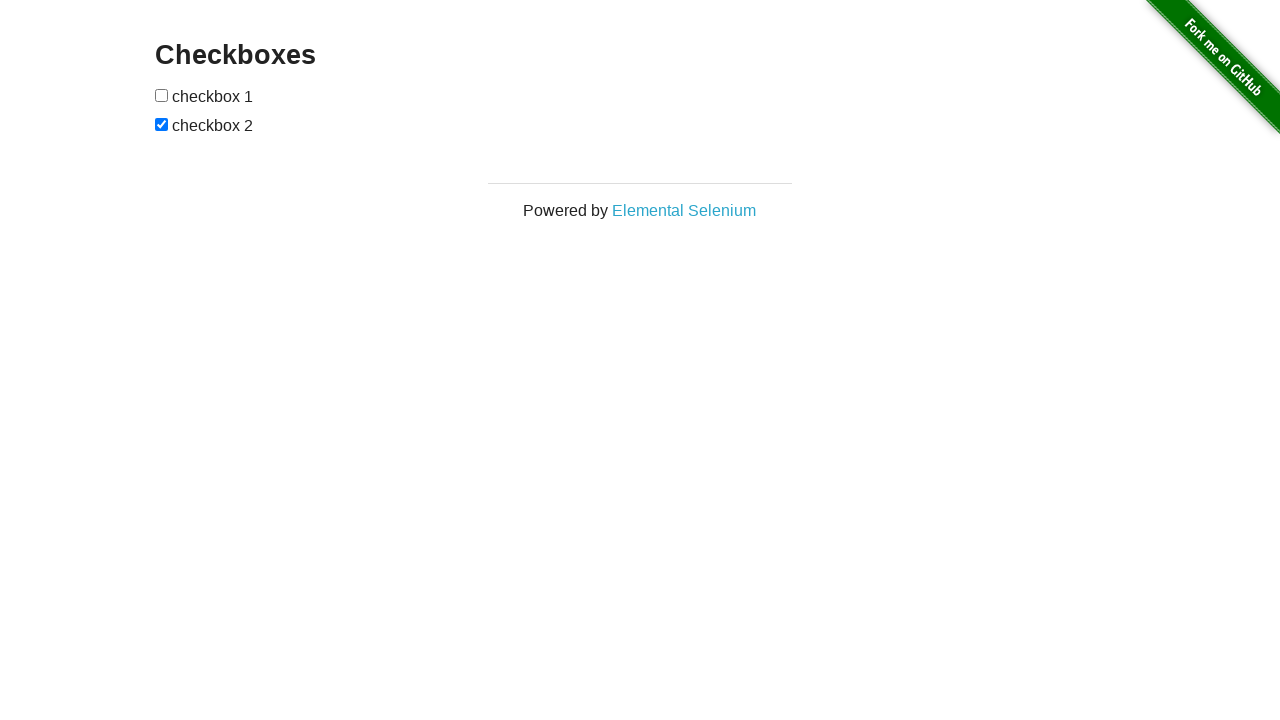

Clicked first checkbox to check it at (162, 95) on input[type='checkbox'] >> nth=0
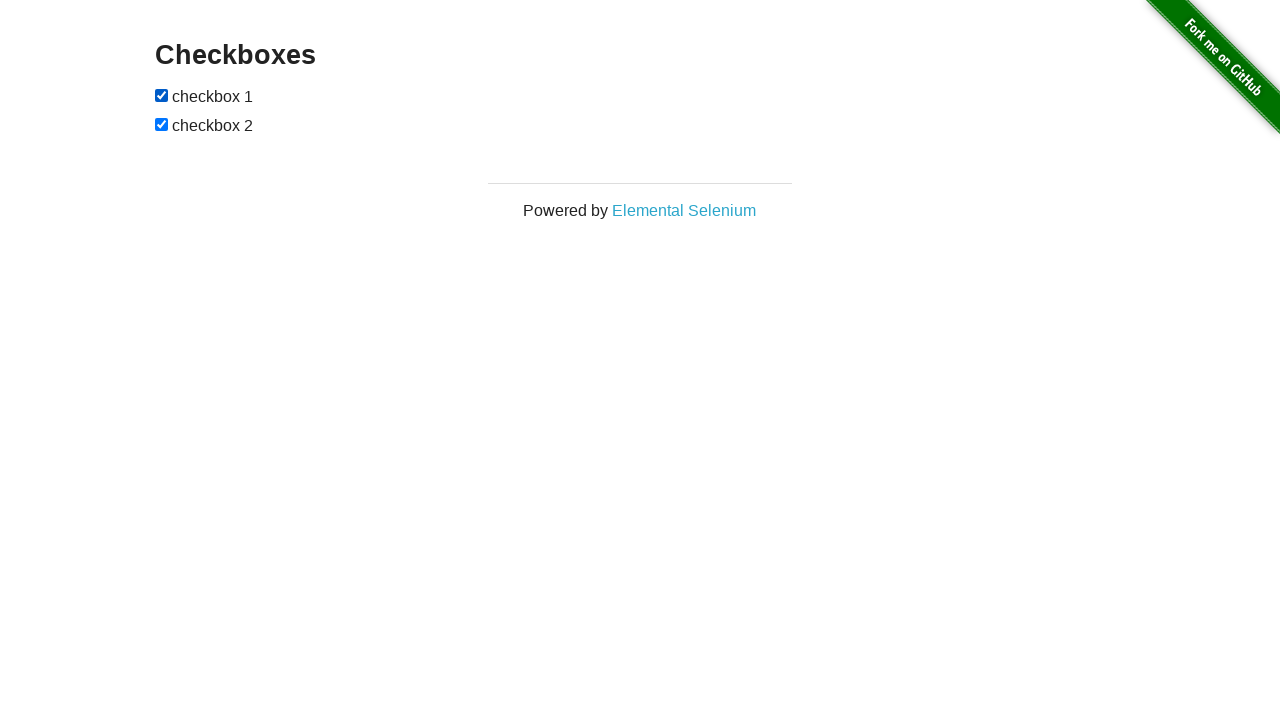

Clicked first checkbox to uncheck it at (162, 95) on input[type='checkbox'] >> nth=0
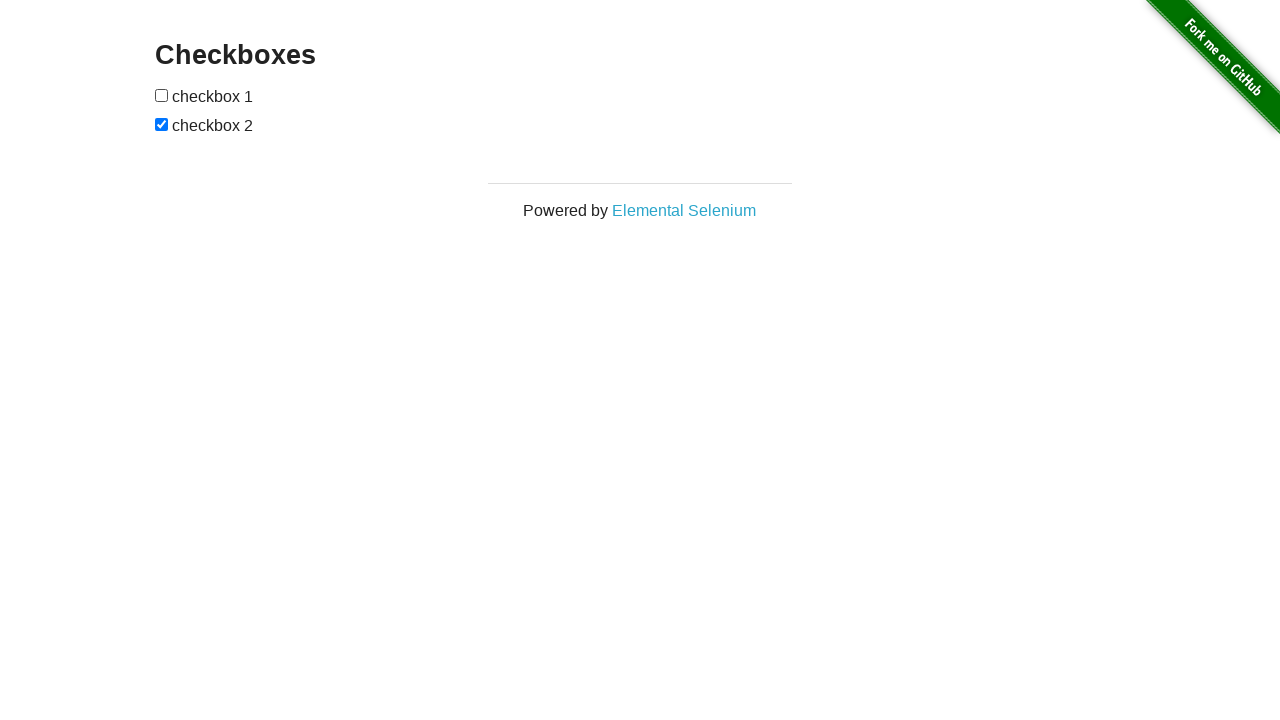

Clicked first checkbox to check it again at (162, 95) on input[type='checkbox'] >> nth=0
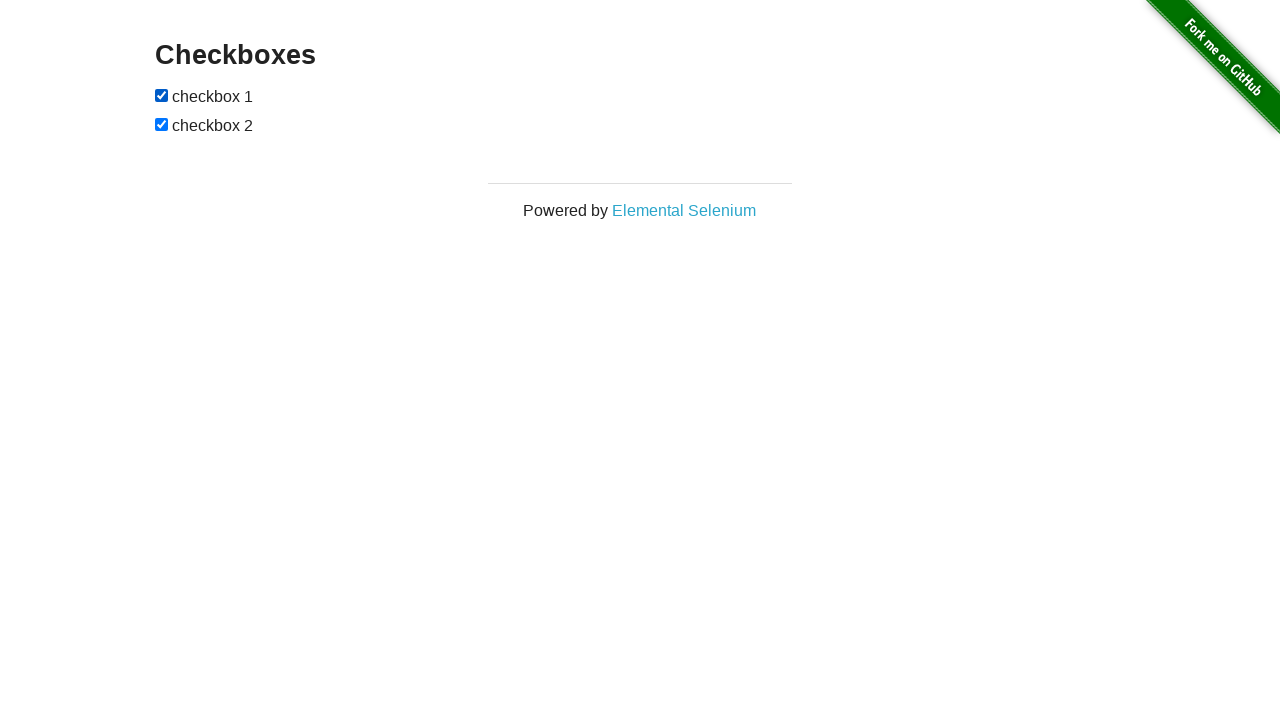

Verified first checkbox is now checked after toggle sequence
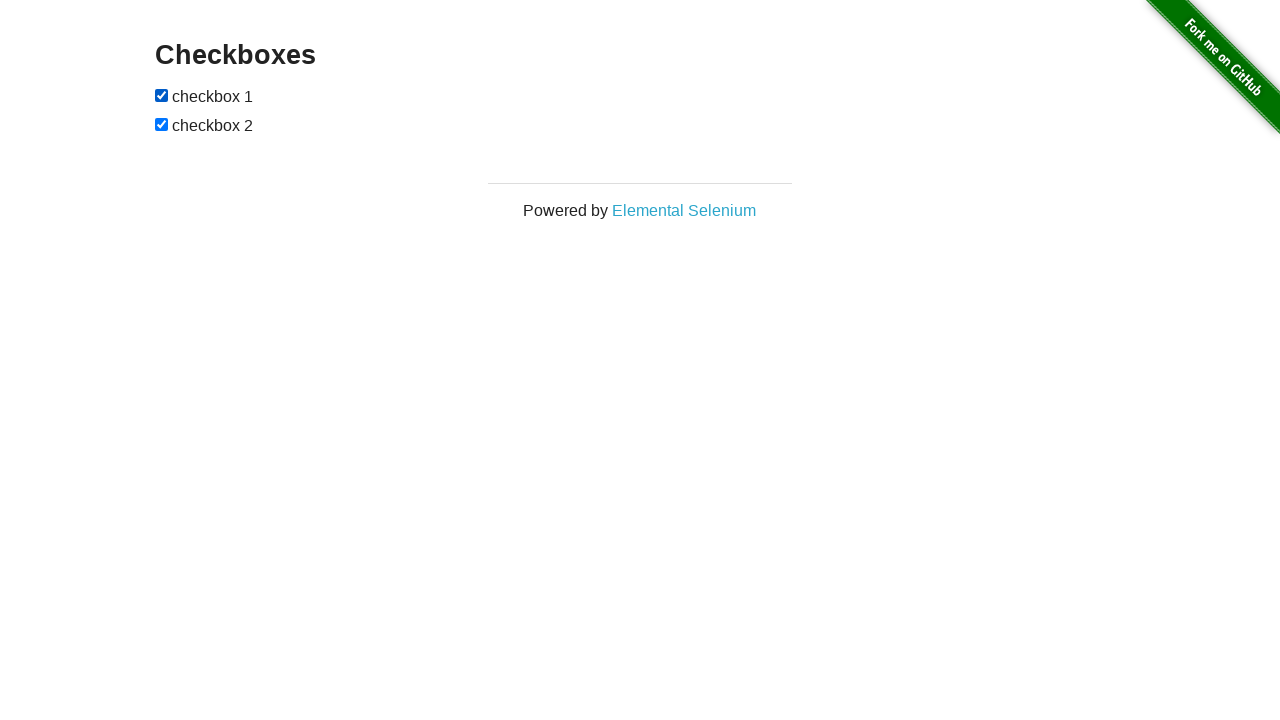

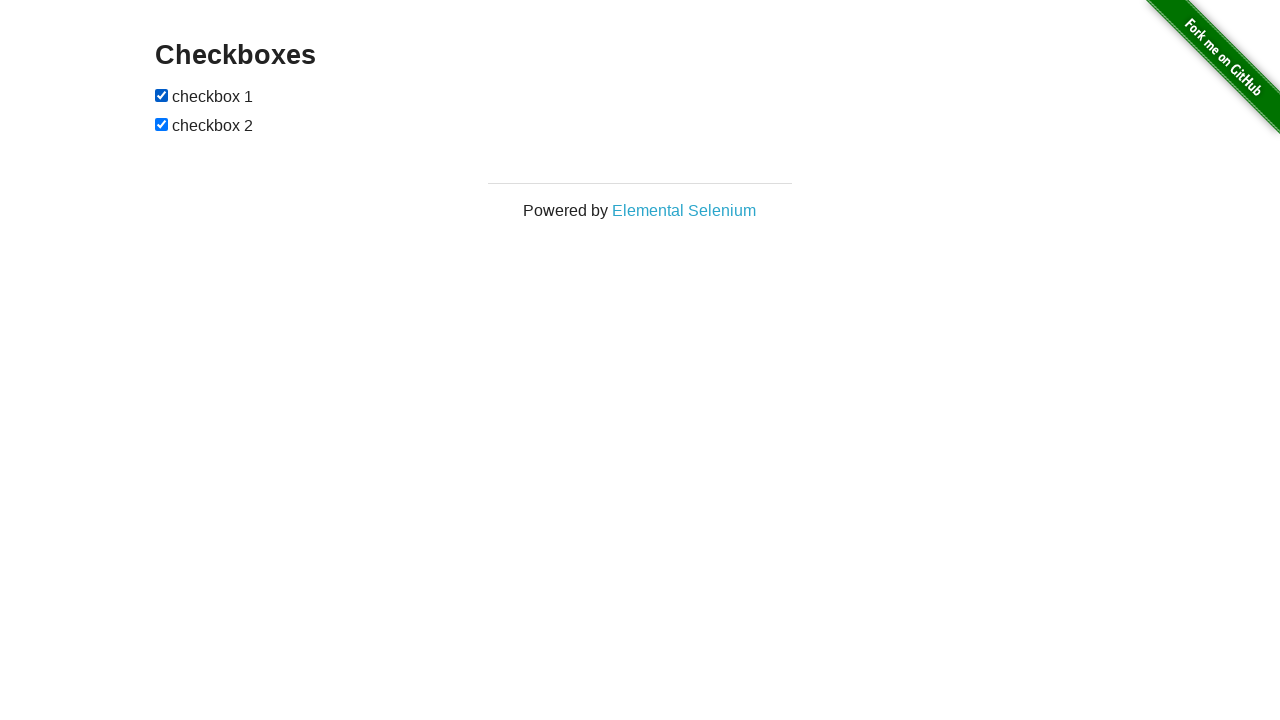